Tests a data types form by filling all fields (leaving zip-code empty), submitting it, and verifying that the zip-code field shows an alert/danger status while all other fields show success status.

Starting URL: https://bonigarcia.dev/selenium-webdriver-java/data-types.html

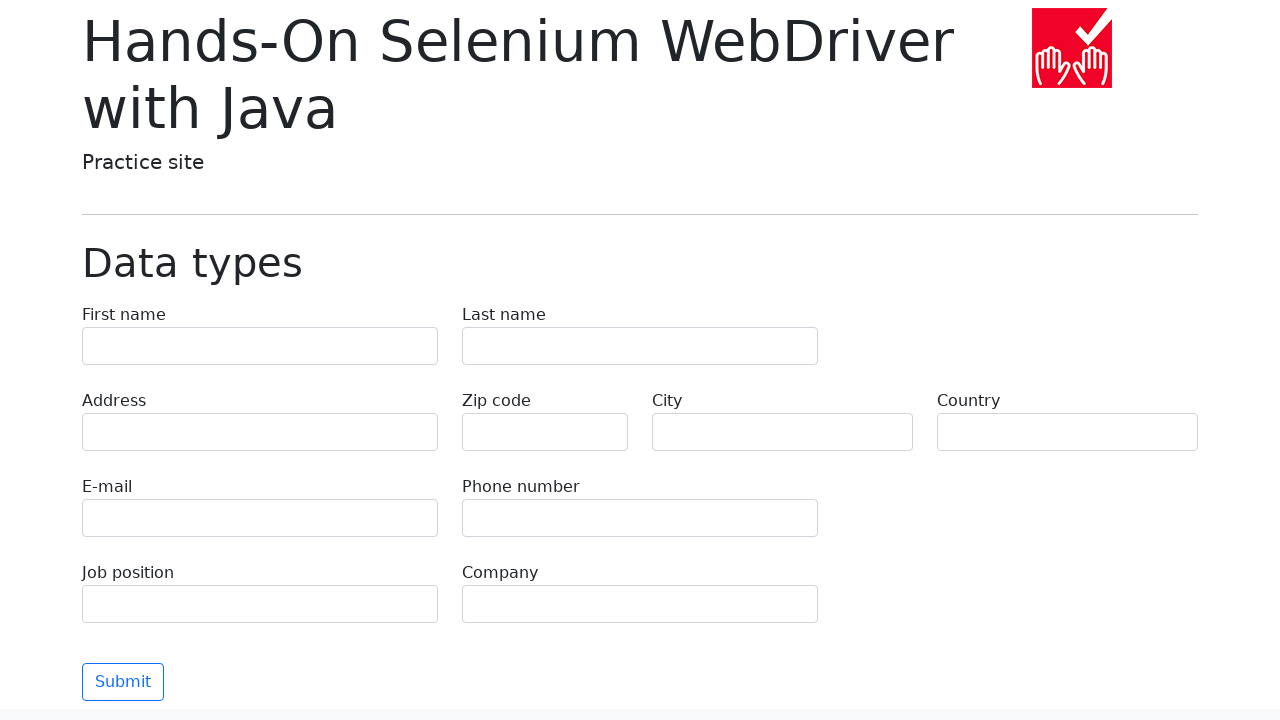

Filled first name field with 'Иван' on input[name='first-name']
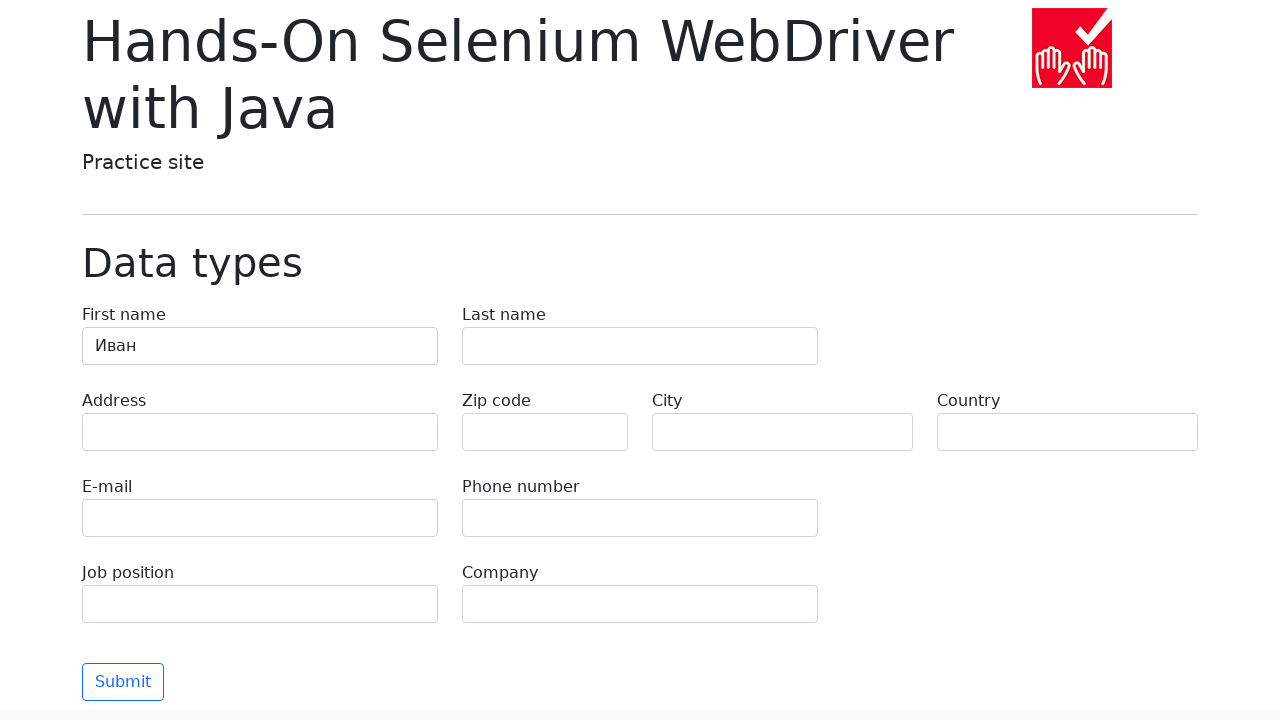

Filled last name field with 'Петров' on input[name='last-name']
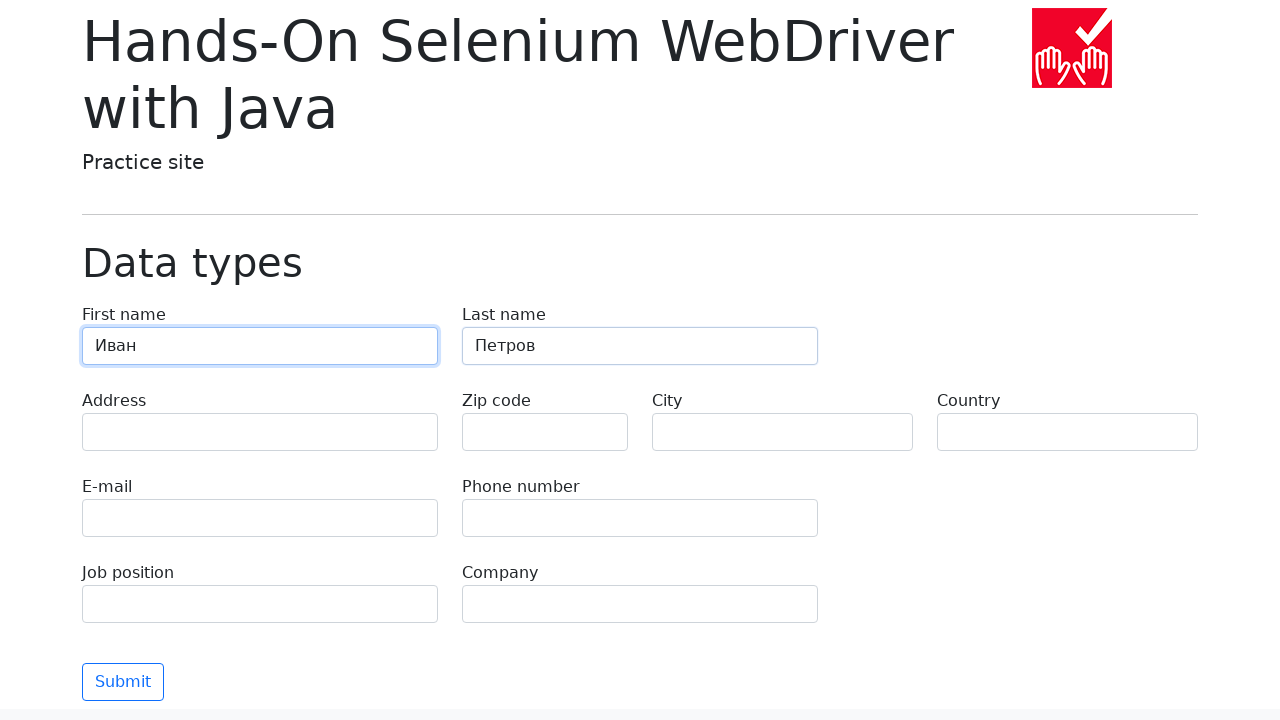

Filled address field with 'Ленина, 55-3' on input[name='address']
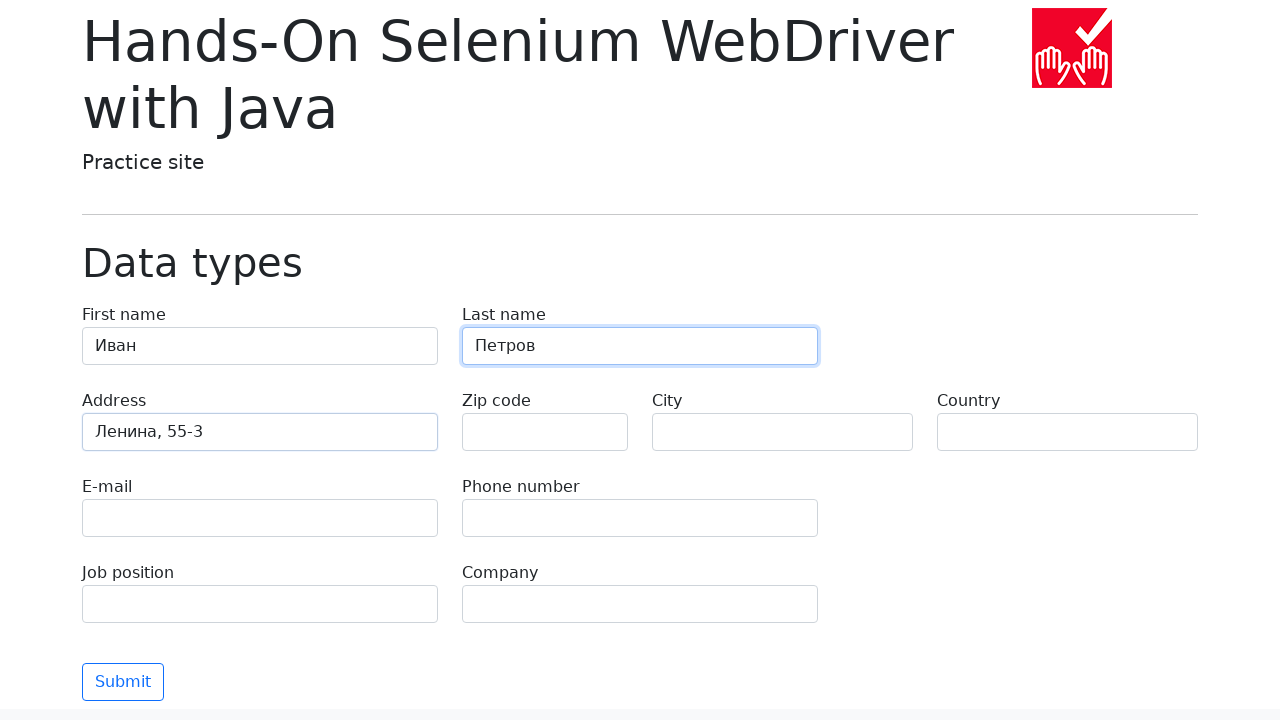

Filled email field with 'test@skypro.com' on input[name='e-mail']
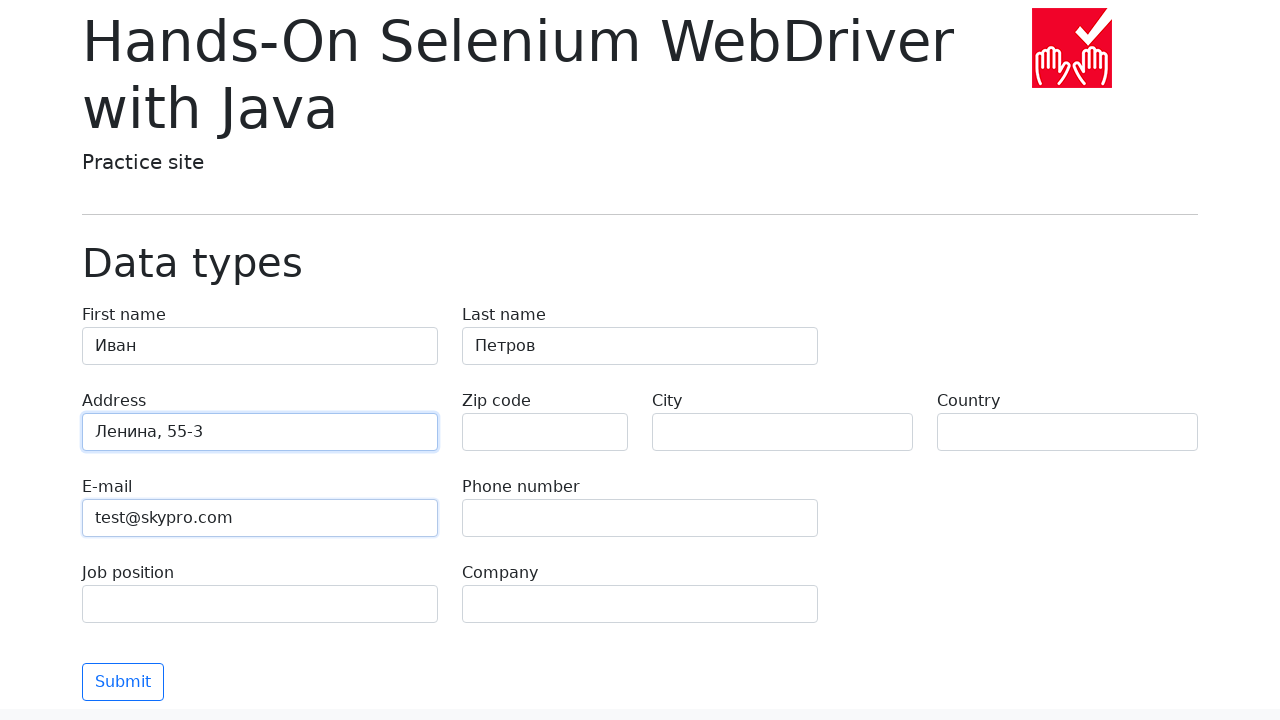

Filled phone field with '+7985899998787' on input[name='phone']
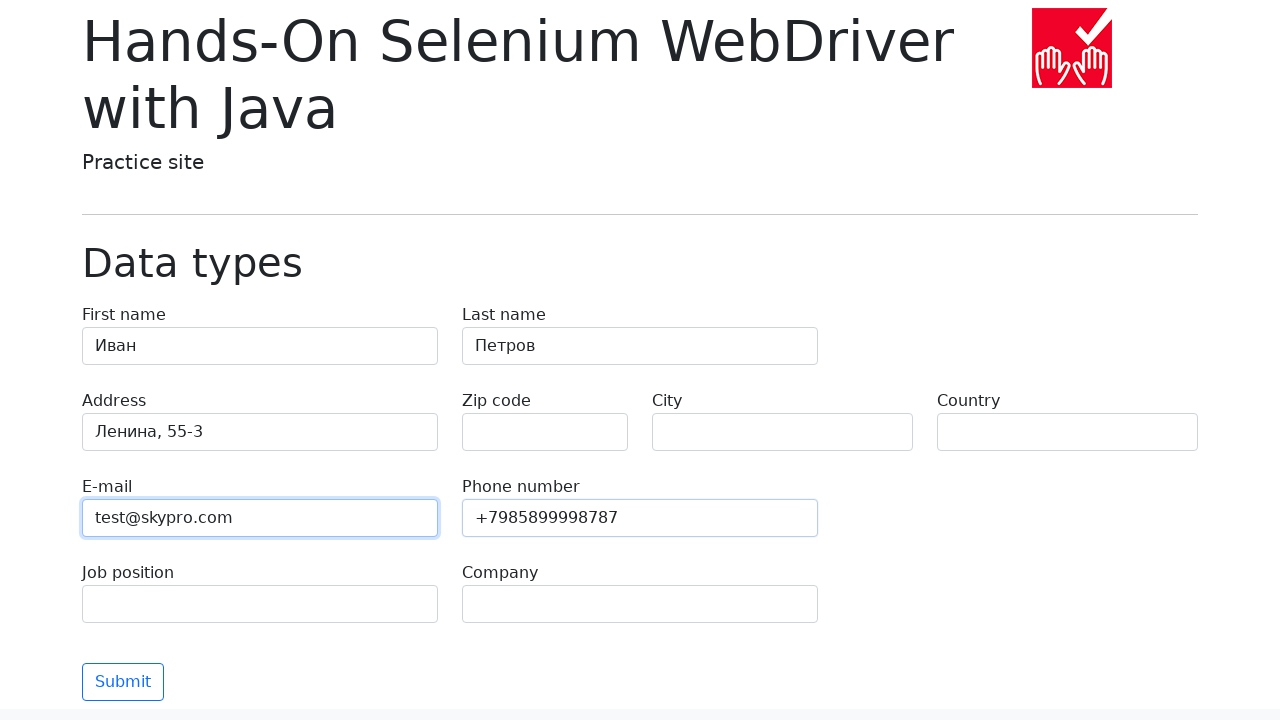

Filled city field with 'Москва' on input[name='city']
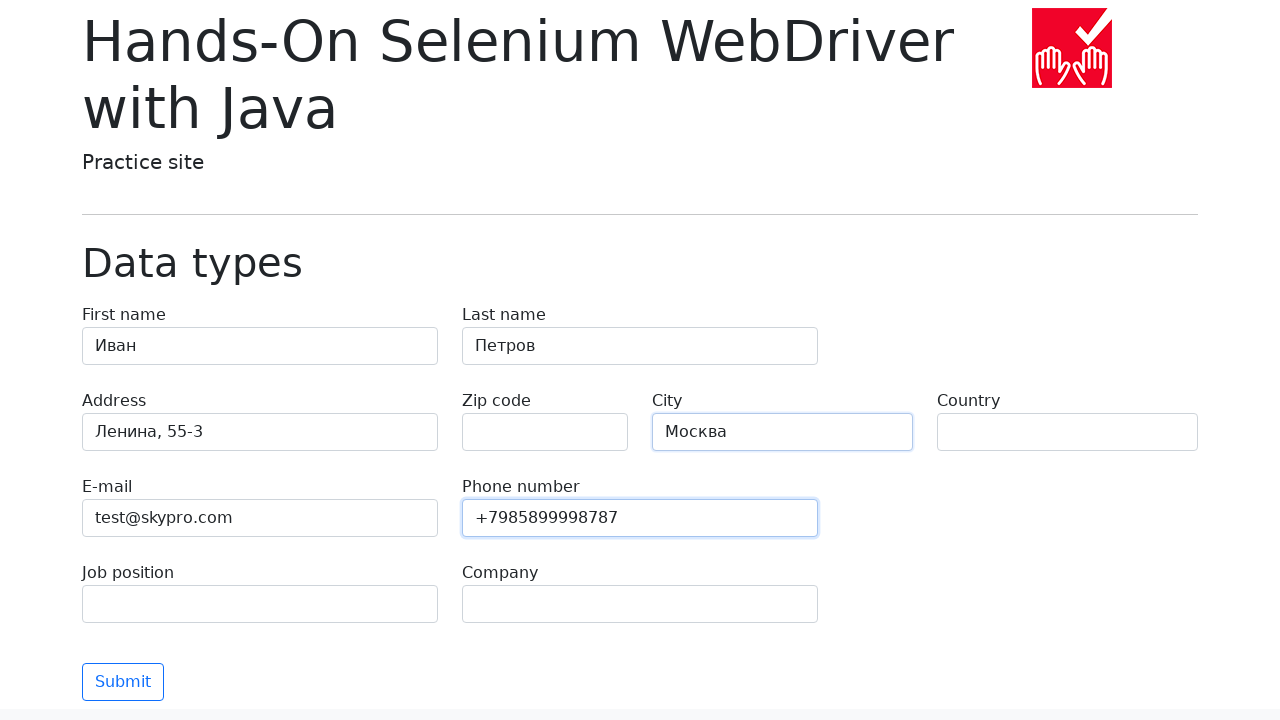

Filled country field with 'Россия' on input[name='country']
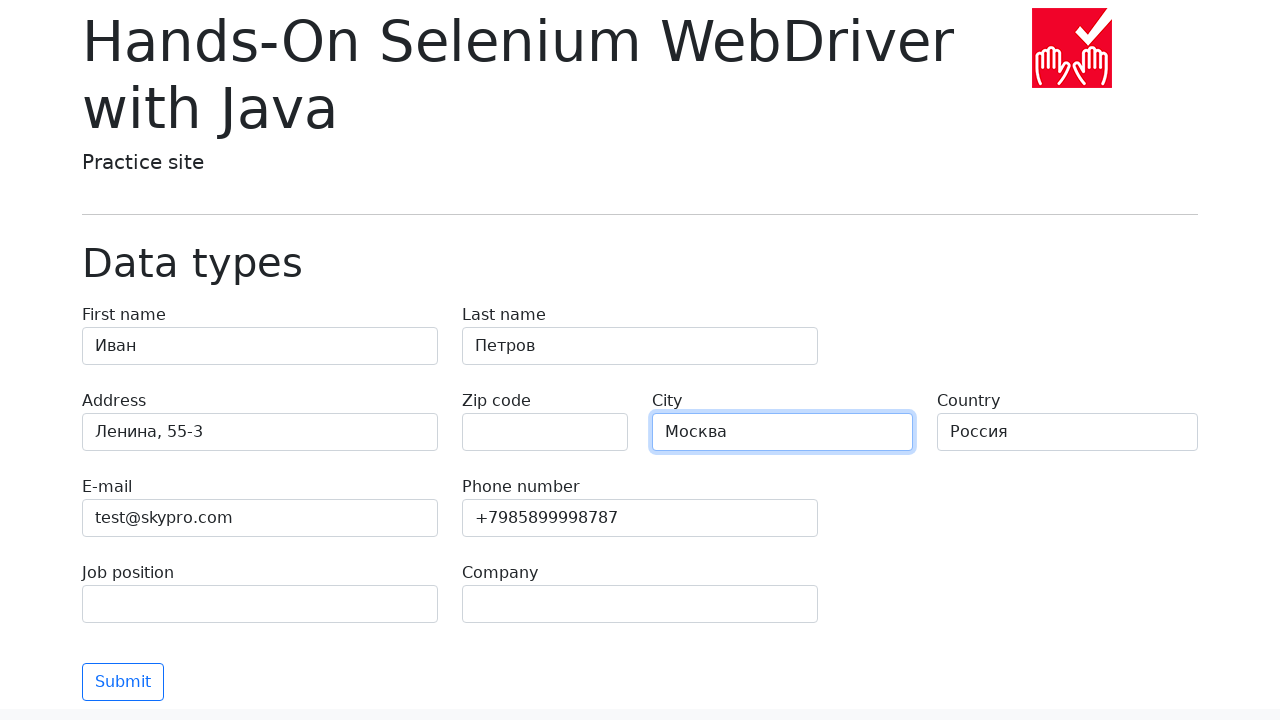

Filled job position field with 'QA' on input[name='job-position']
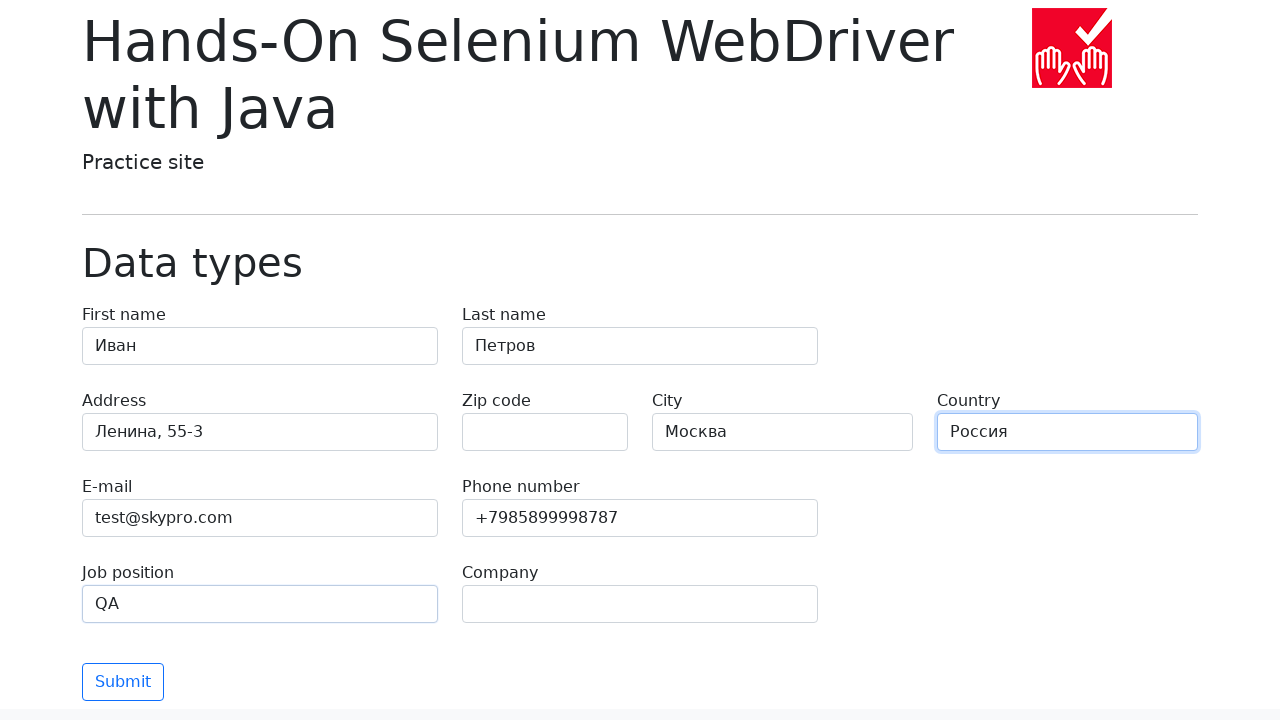

Filled company field with 'SkyPro' on input[name='company']
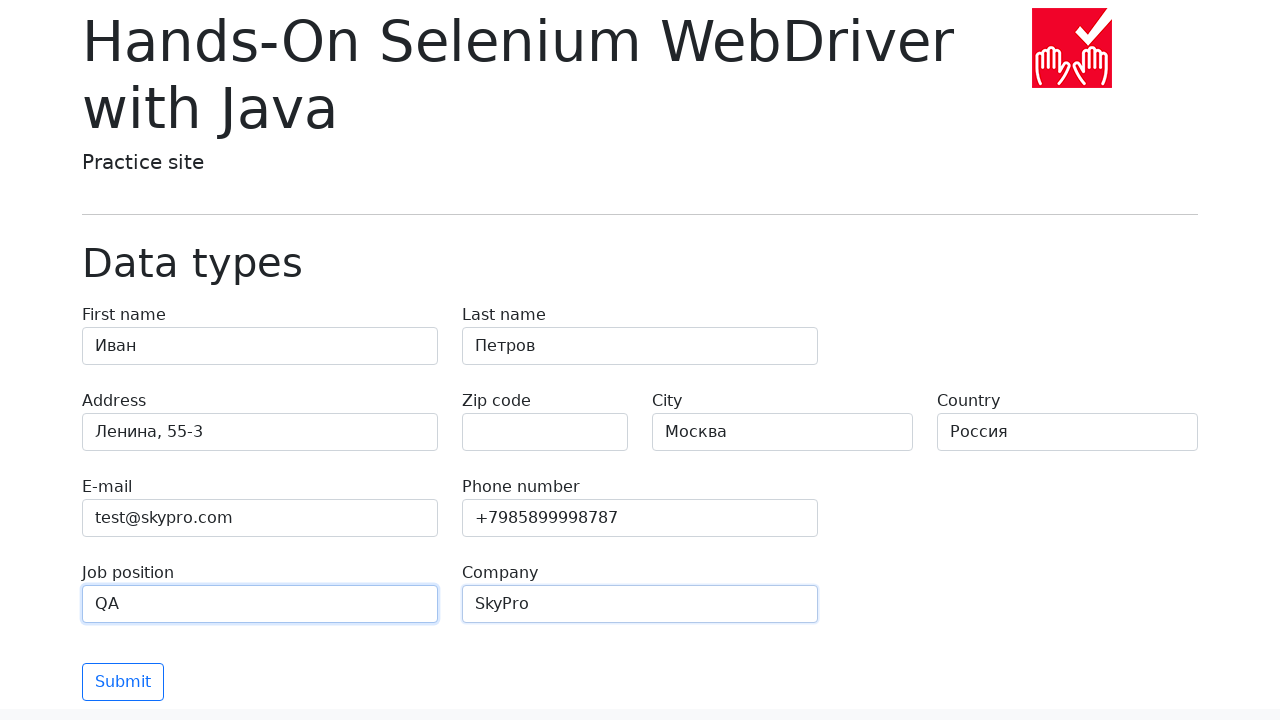

Left zip-code field empty to trigger validation error on input[name='zip-code']
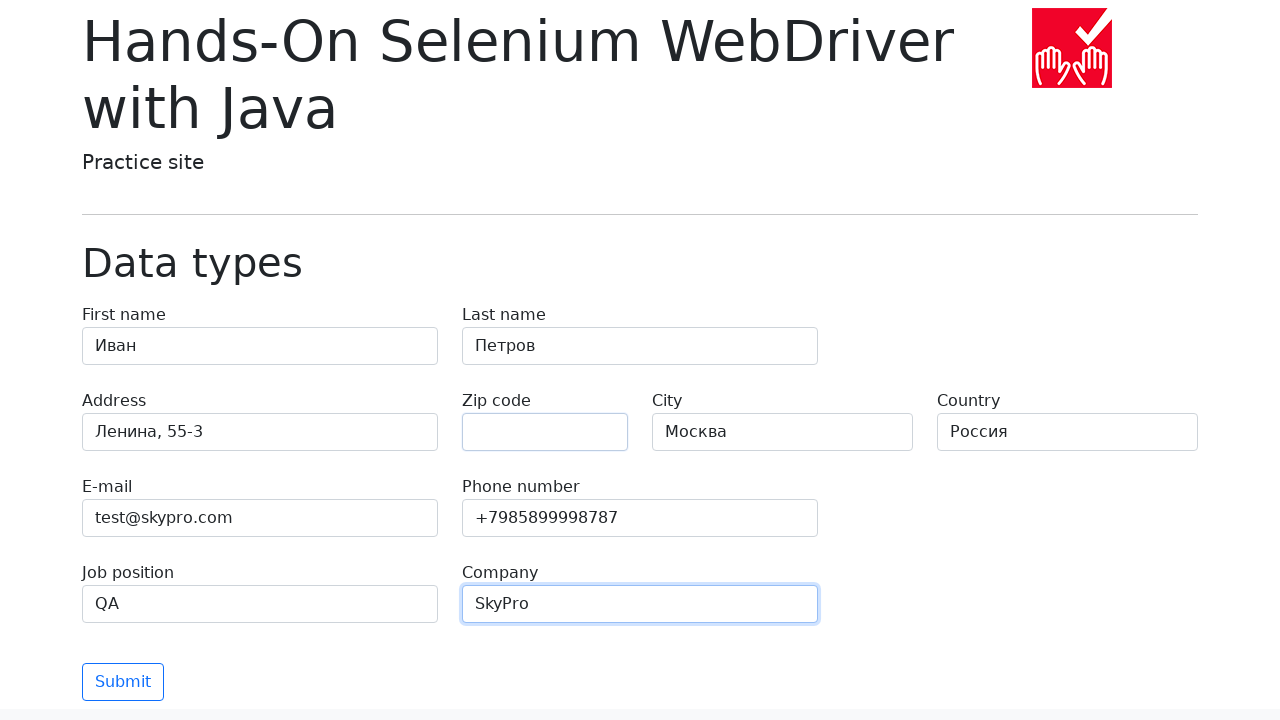

Clicked submit button to submit the form at (123, 682) on button[type='submit']
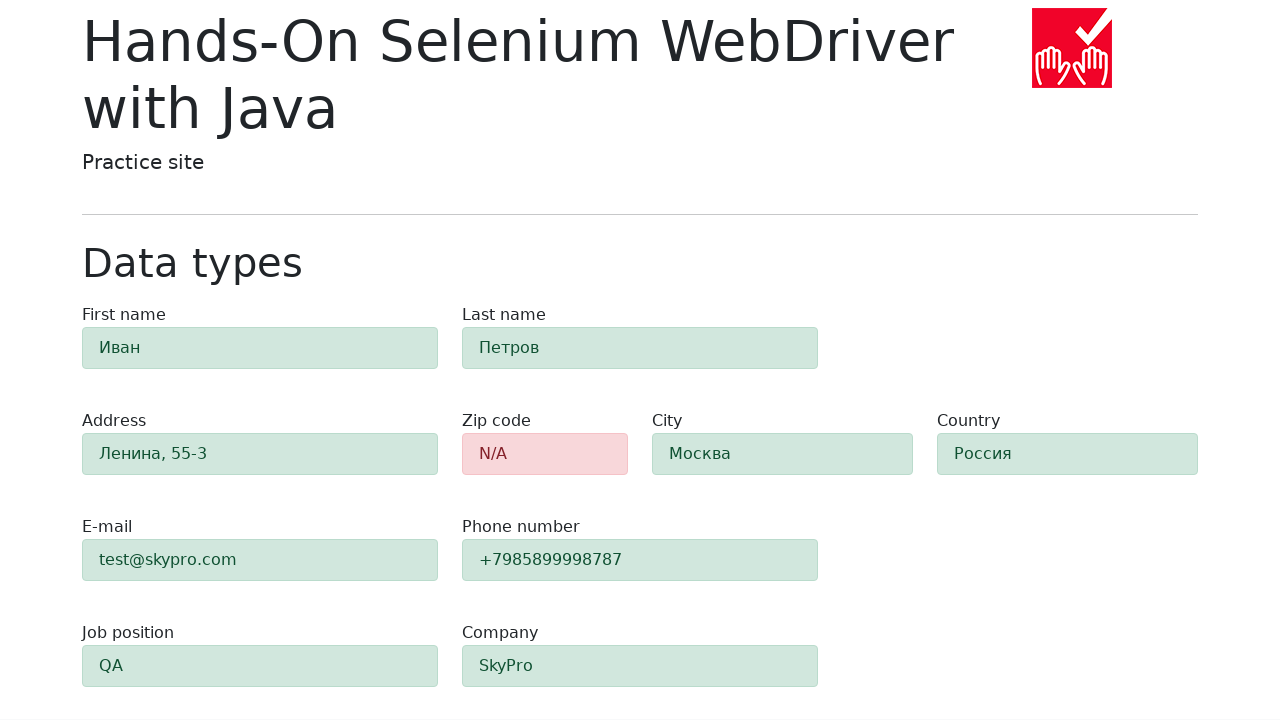

Validation results appeared on the form
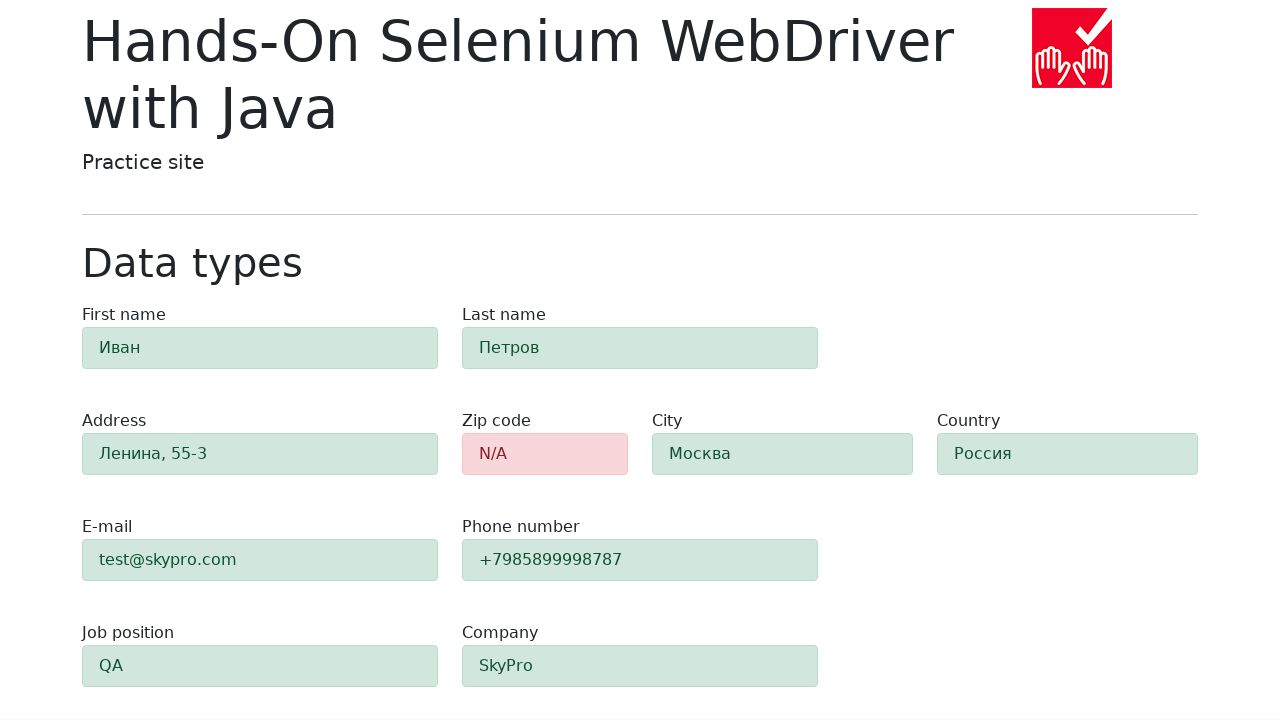

Verified that zip-code field displays alert-danger status
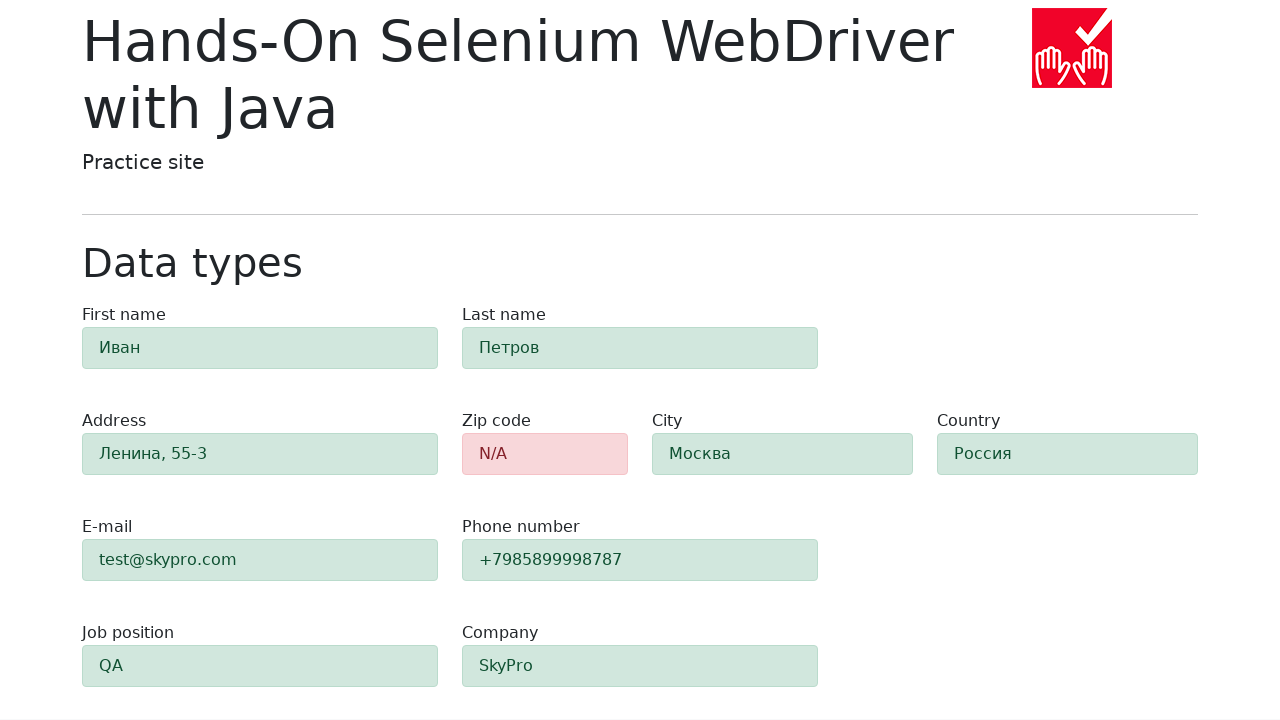

Verified that first-name field displays alert-success status
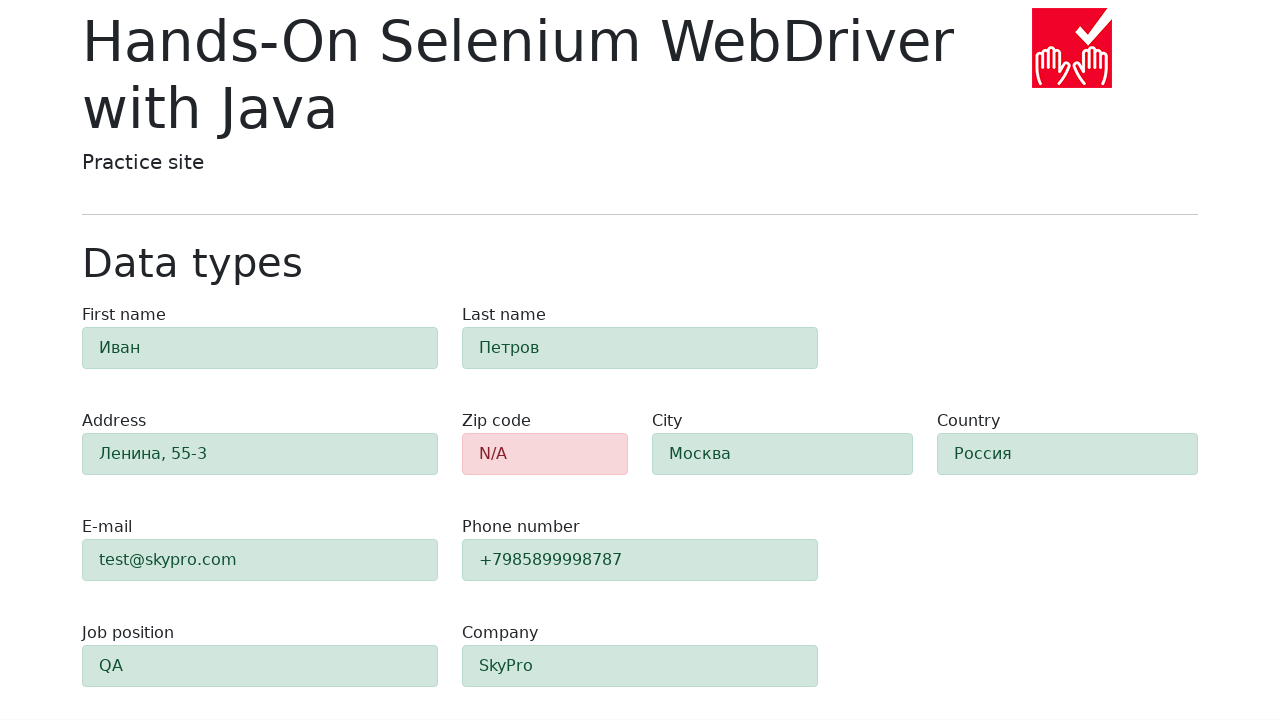

Verified that last-name field displays alert-success status
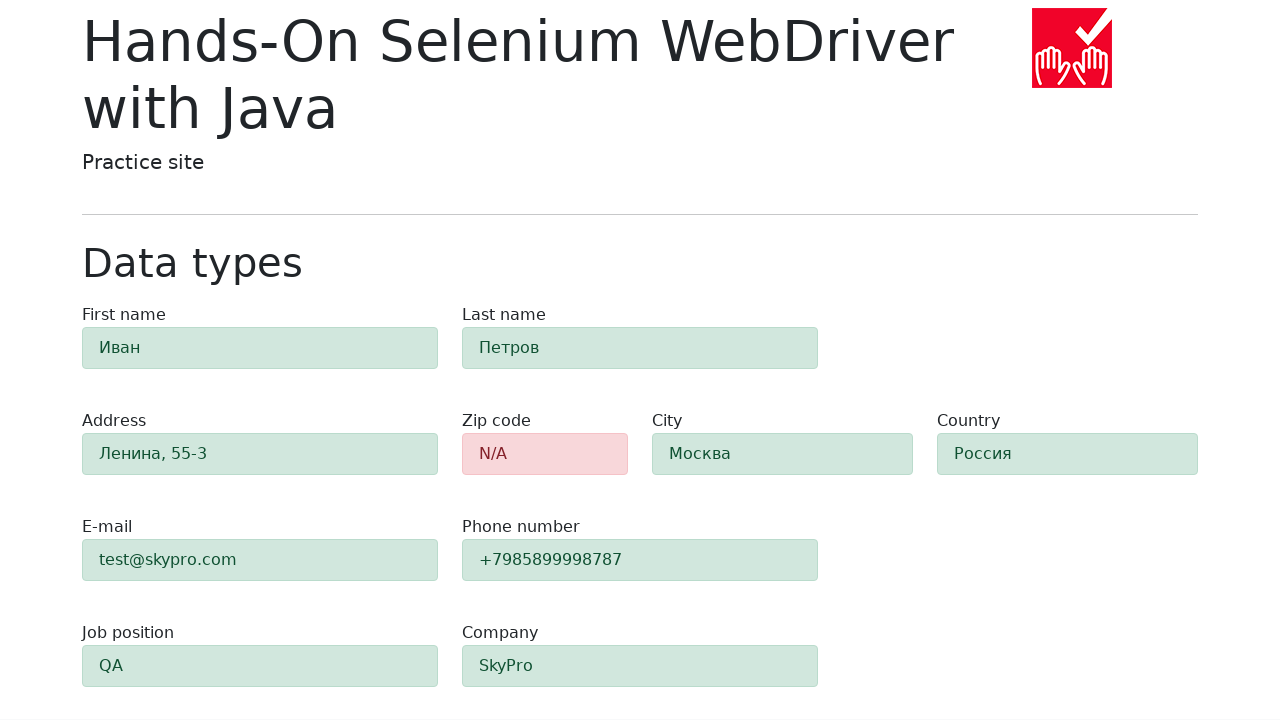

Verified that address field displays alert-success status
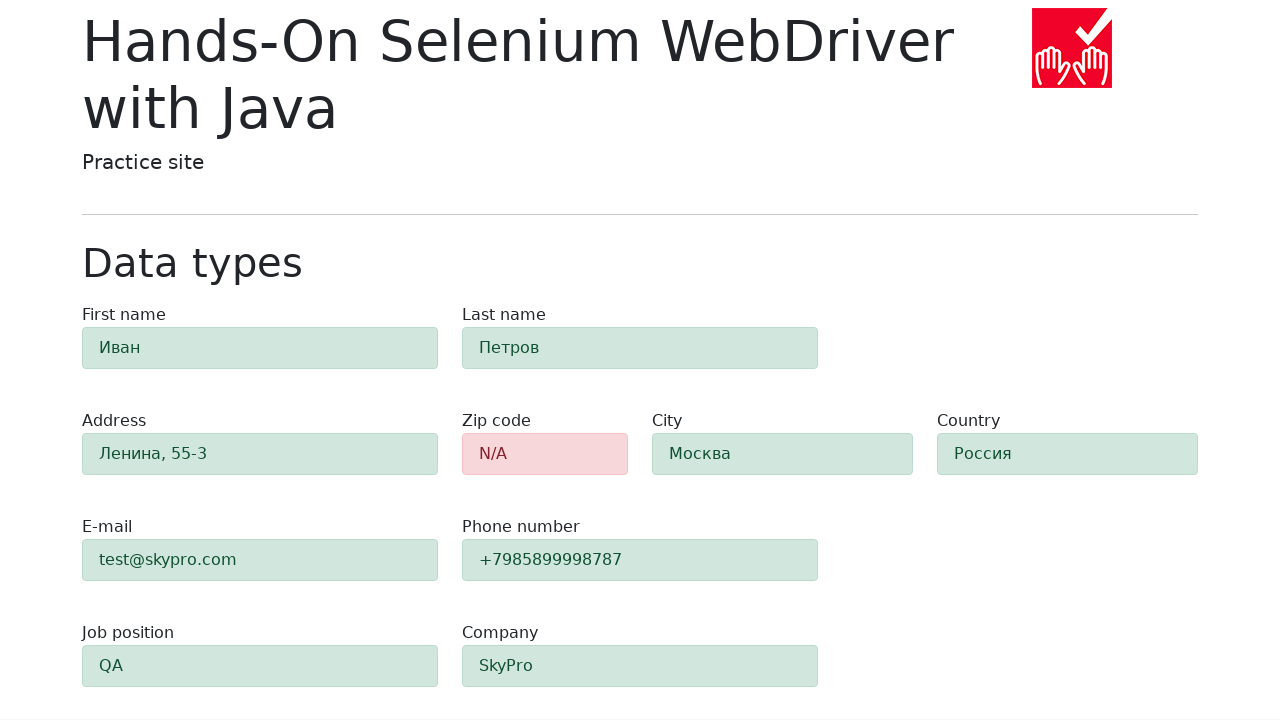

Verified that e-mail field displays alert-success status
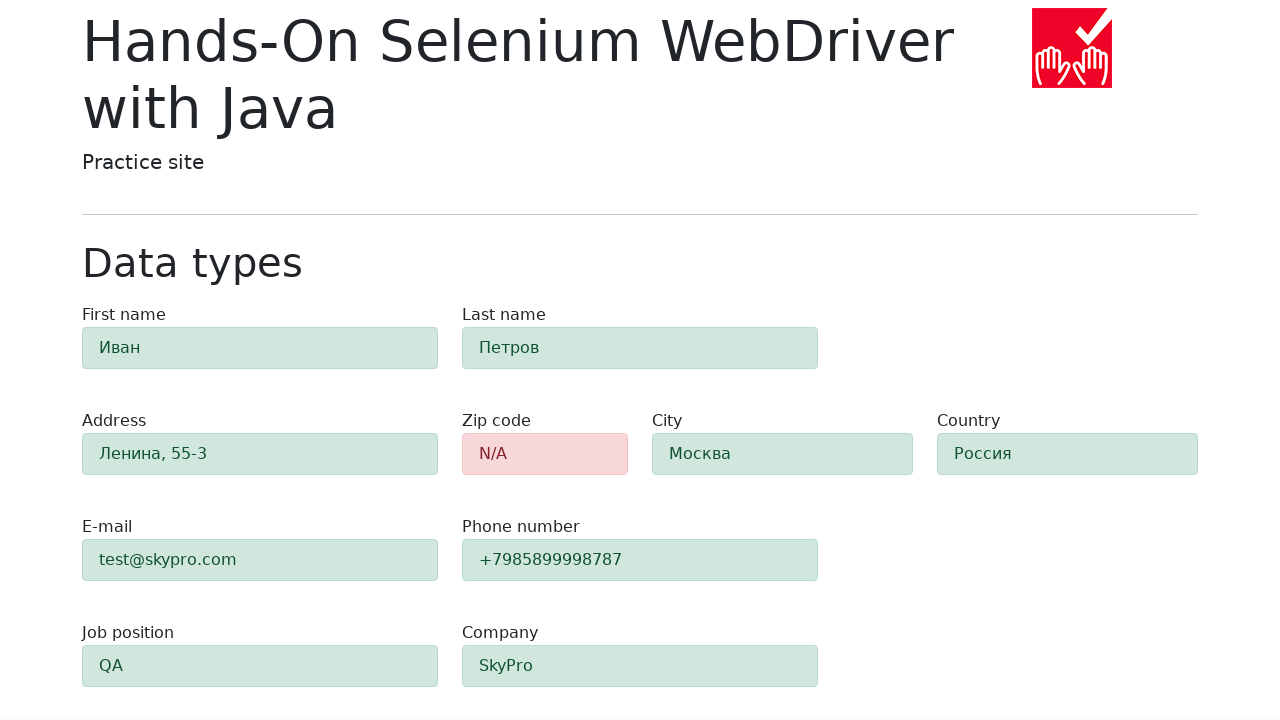

Verified that phone field displays alert-success status
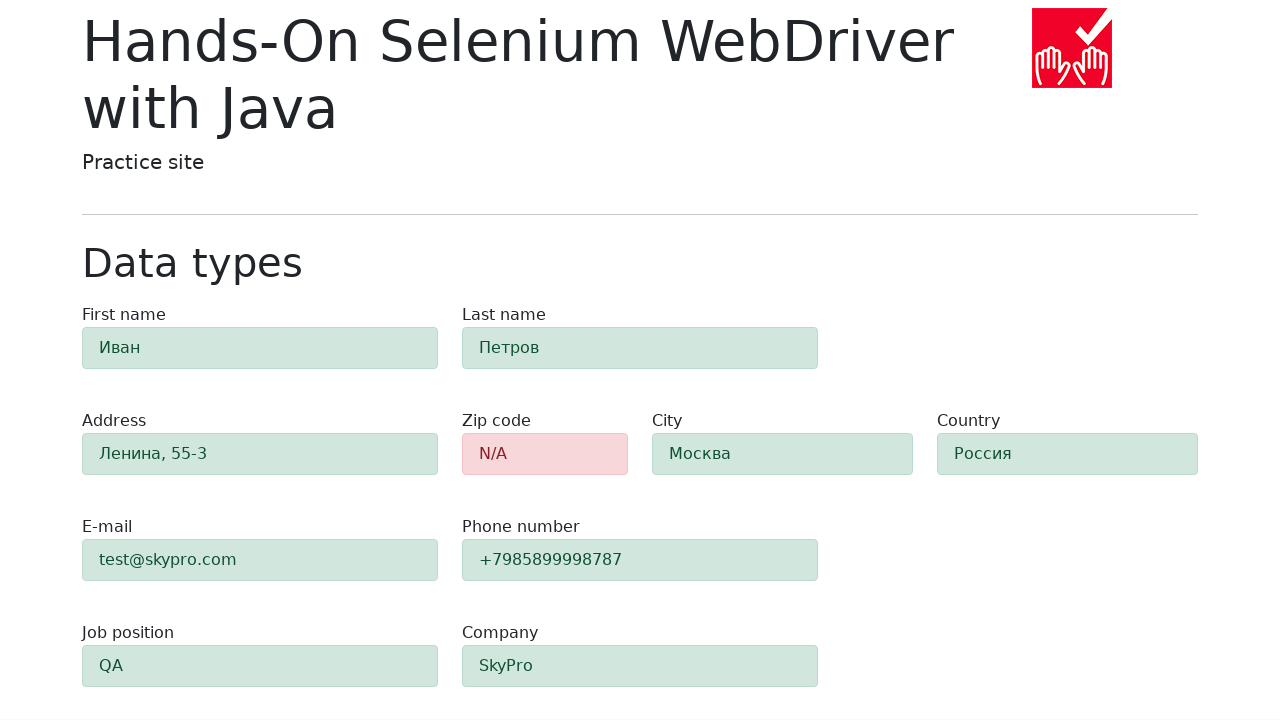

Verified that city field displays alert-success status
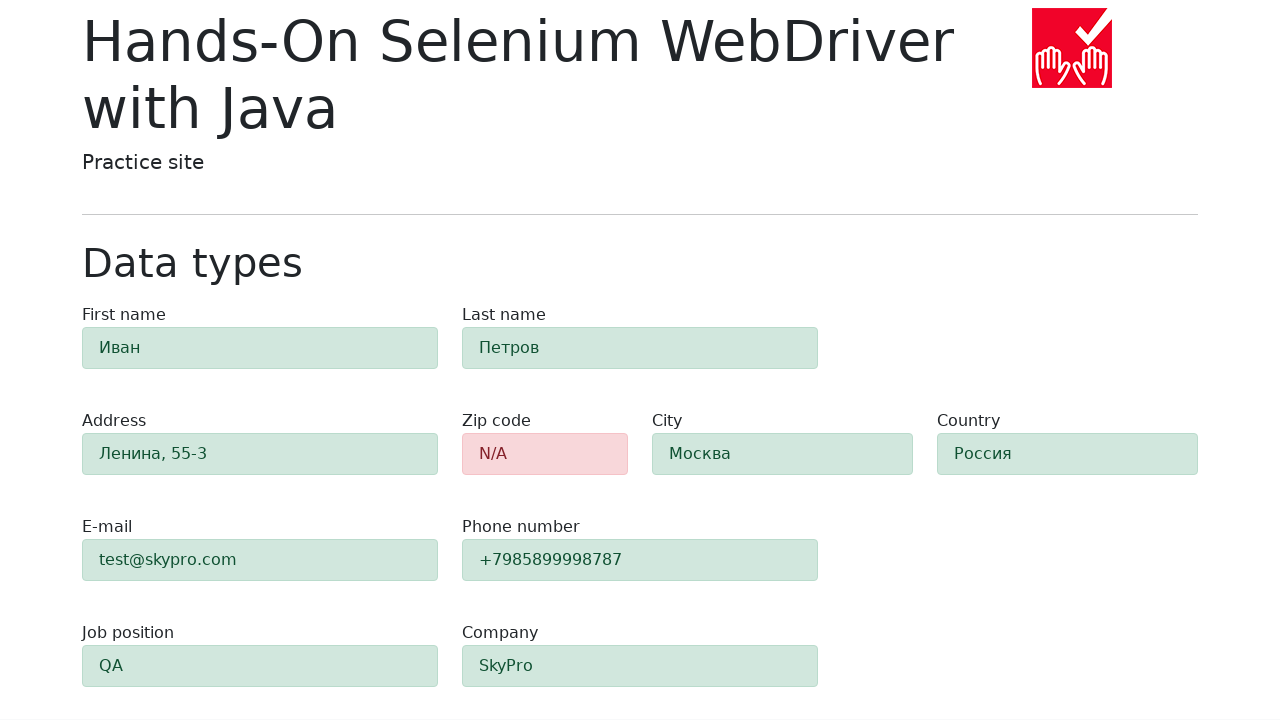

Verified that country field displays alert-success status
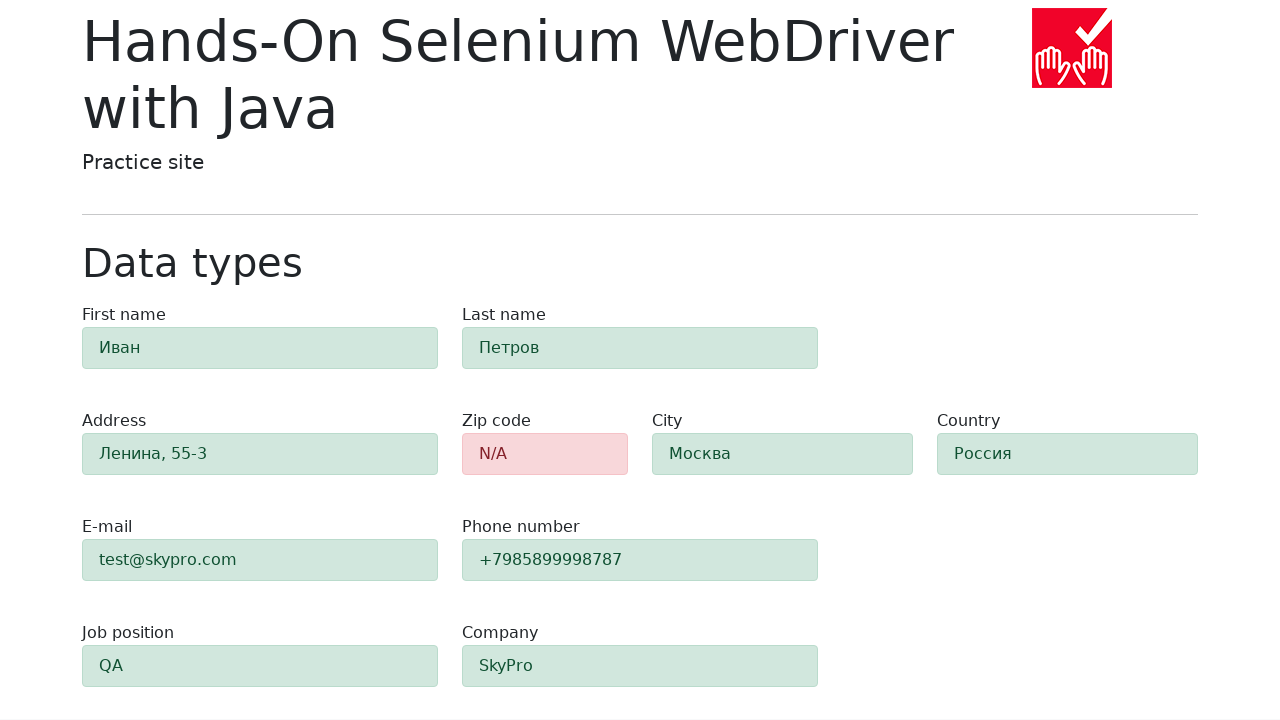

Verified that job-position field displays alert-success status
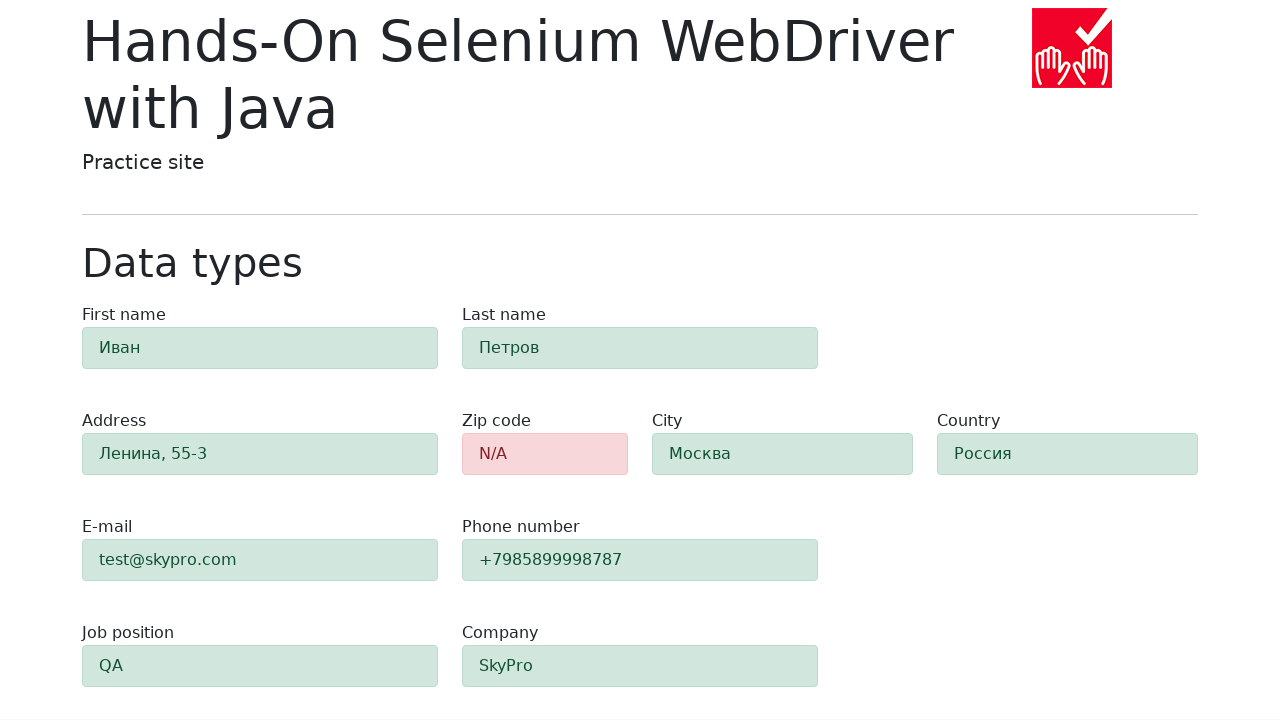

Verified that company field displays alert-success status
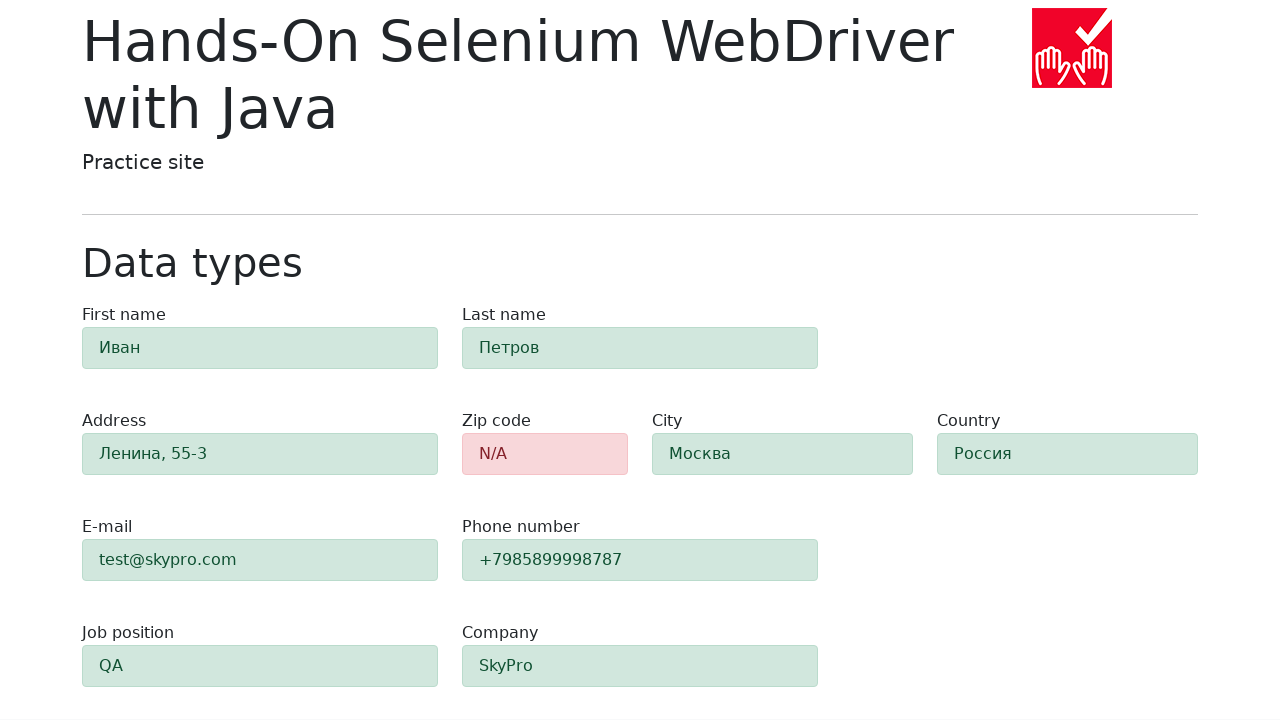

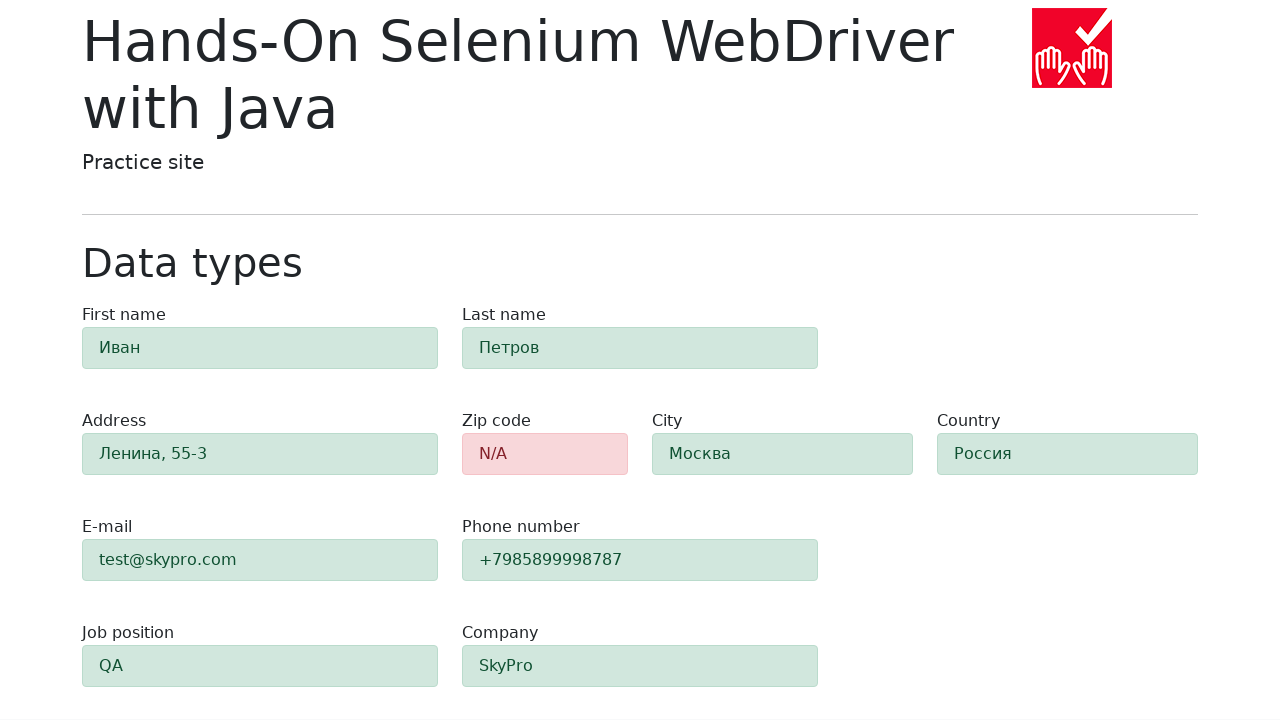